Tests basic browser navigation by visiting Tesla's website and then navigating back in browser history

Starting URL: https://www.tesla.com

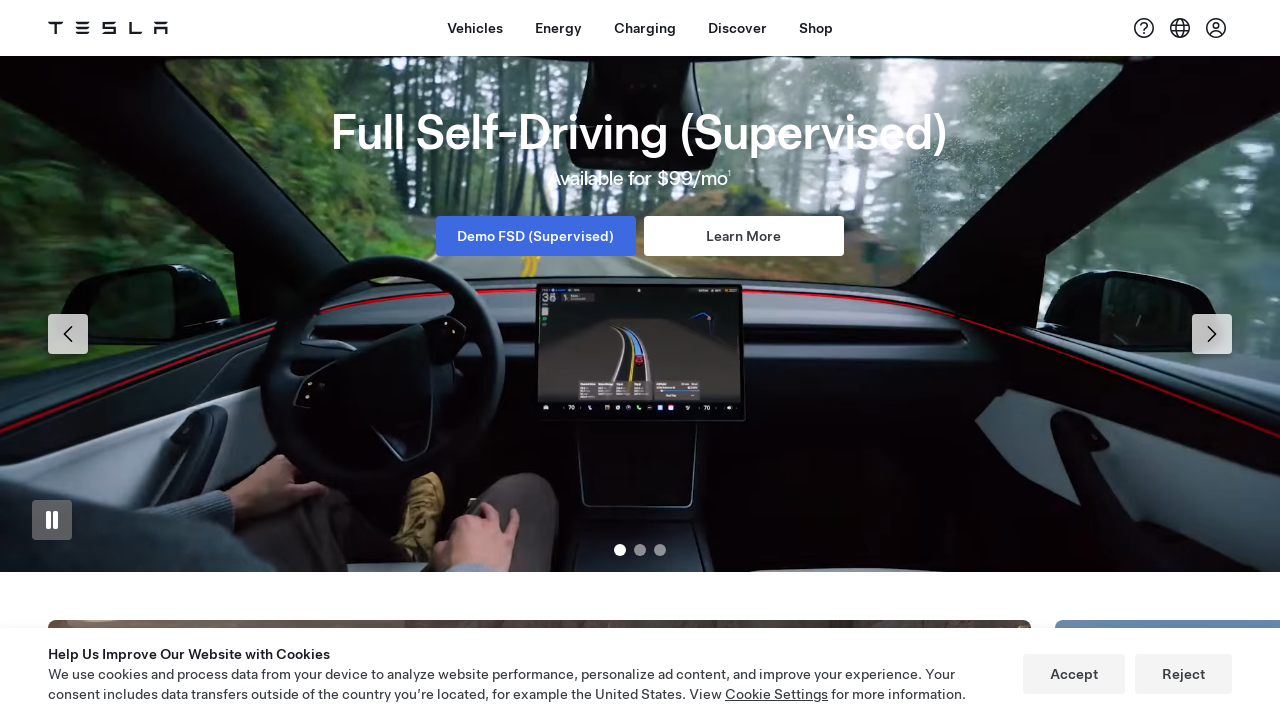

Navigated back in browser history
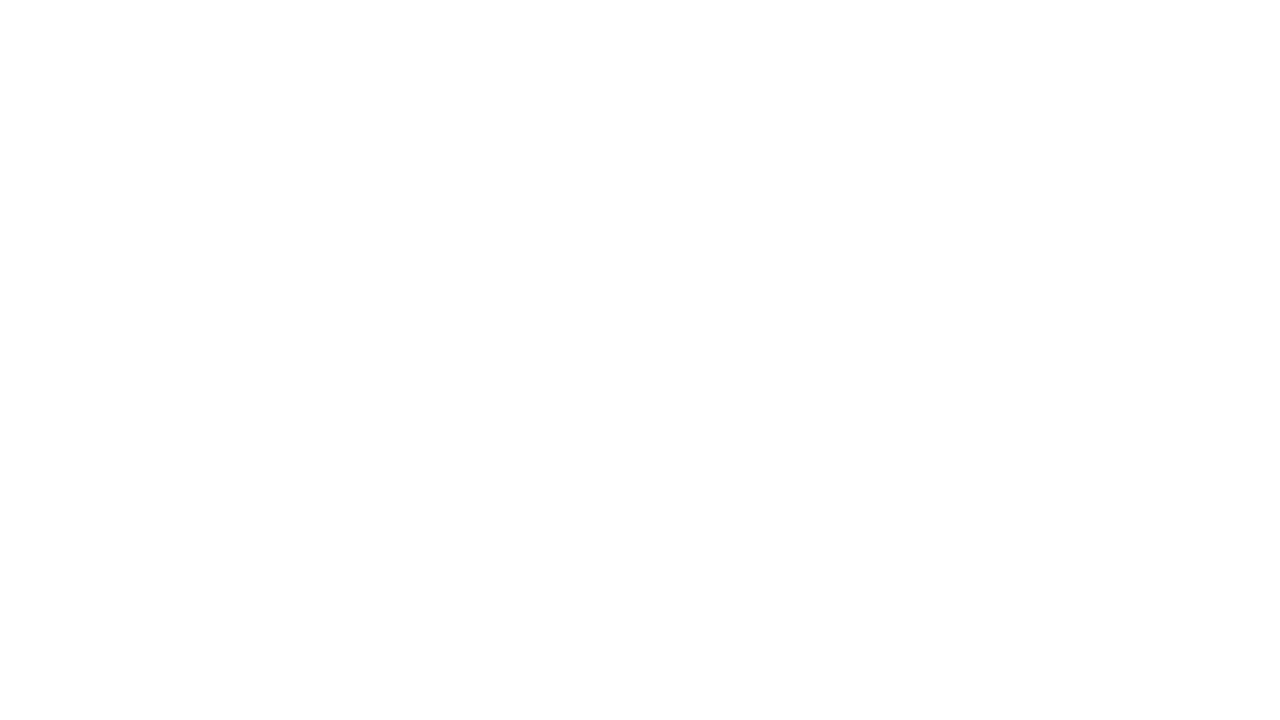

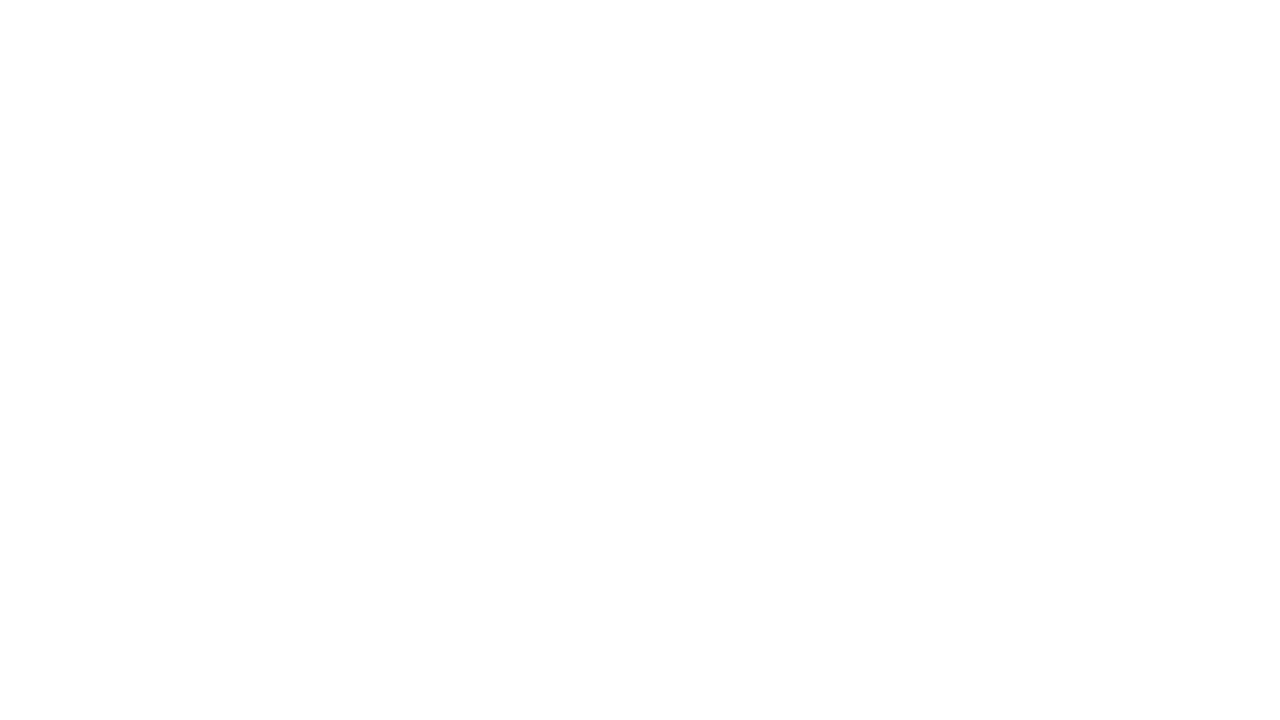